Tests selecting an option from a dropdown using Playwright's built-in select_option method and verifying the selection was made correctly.

Starting URL: https://the-internet.herokuapp.com/dropdown

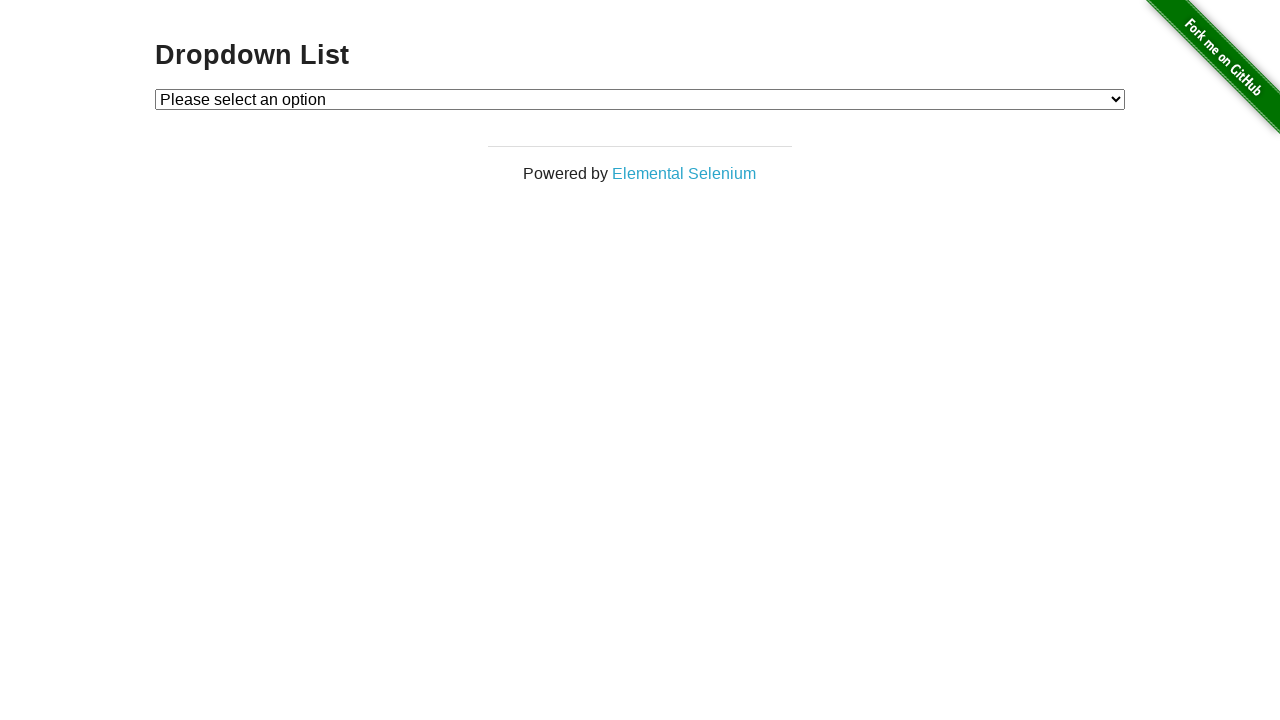

Selected 'Option 1' from dropdown using select_option method on #dropdown
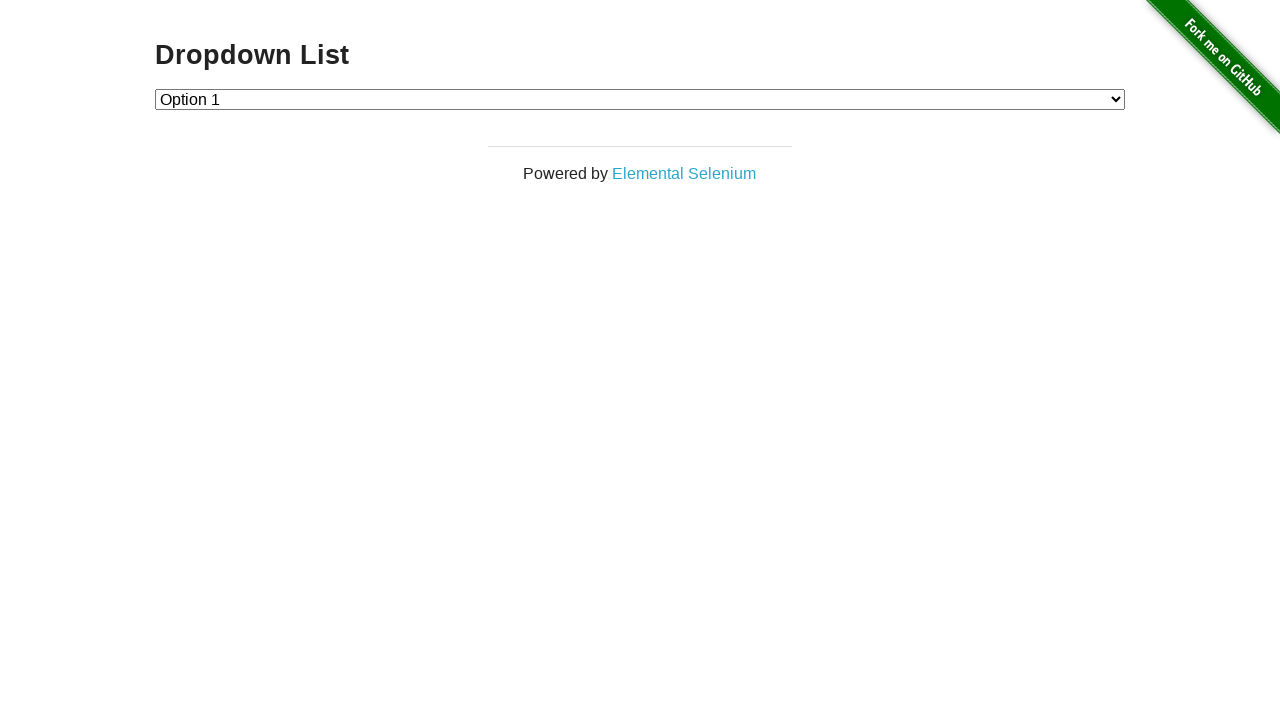

Retrieved text content of selected dropdown option
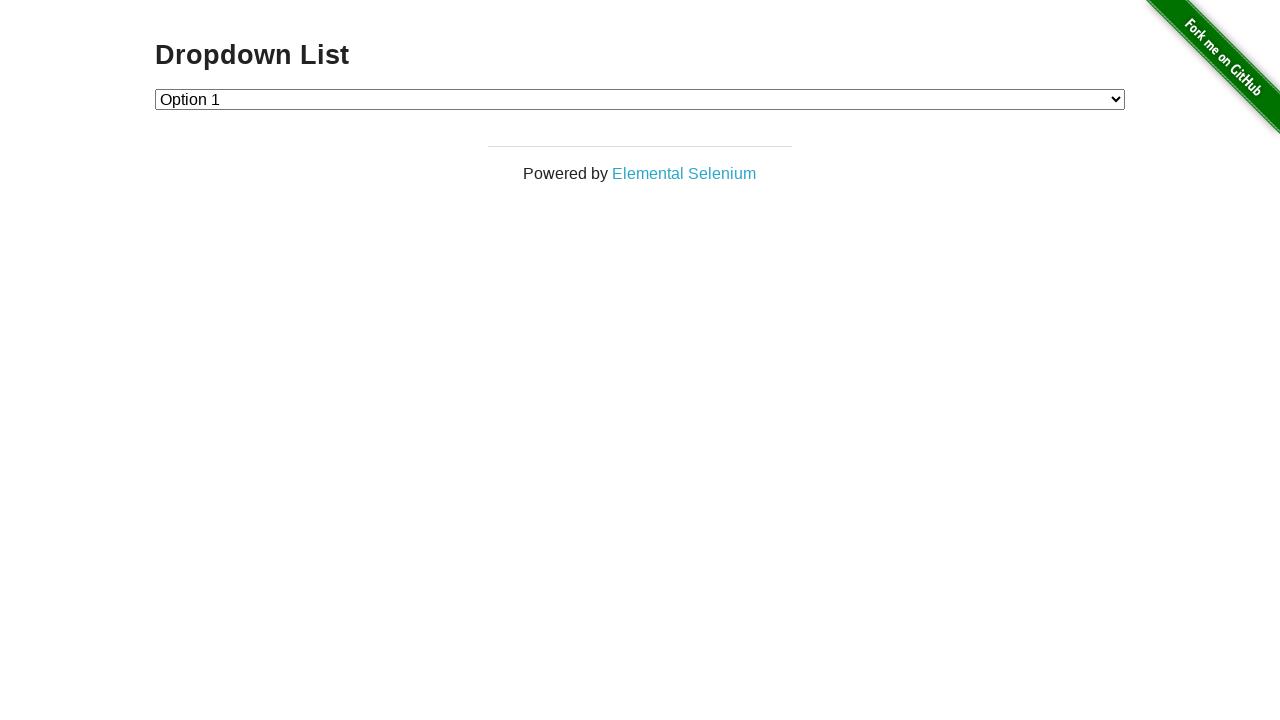

Verified that 'Option 1' was correctly selected in the dropdown
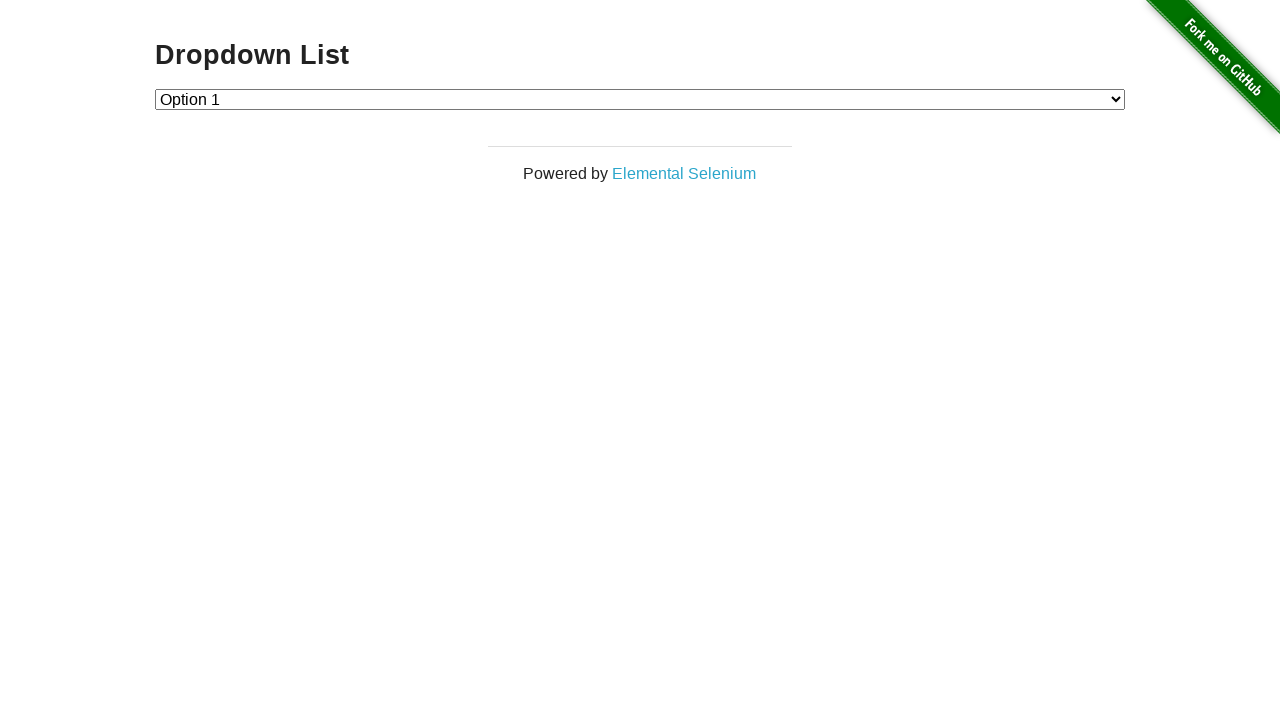

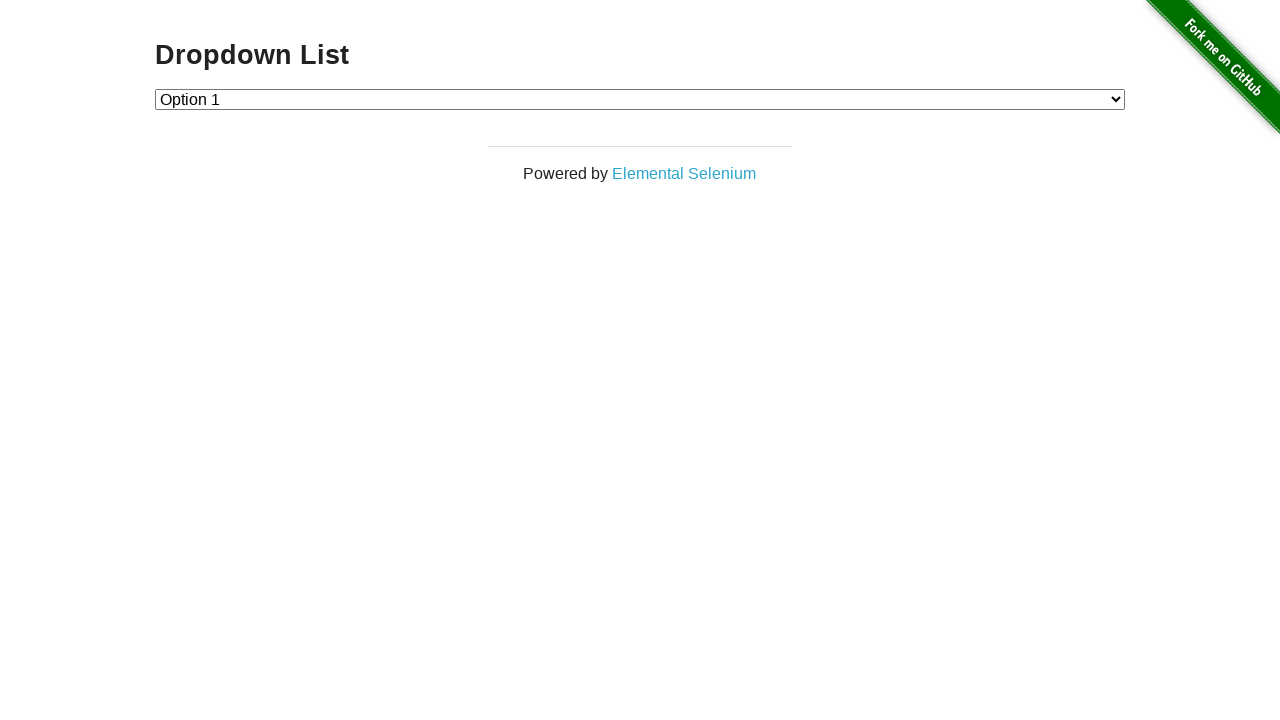